Tests drag and drop functionality on jQuery UI demo page by dragging an element and dropping it onto a target area

Starting URL: http://jqueryui.com/droppable/

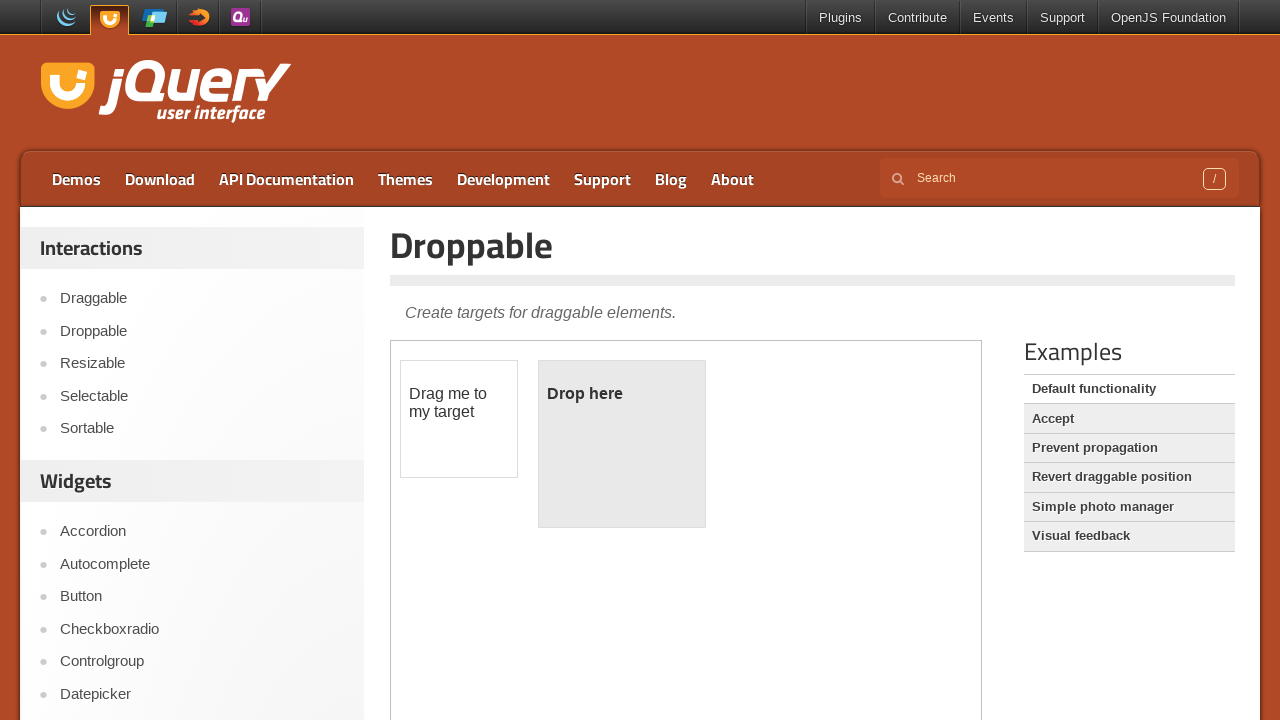

Located the demo iframe
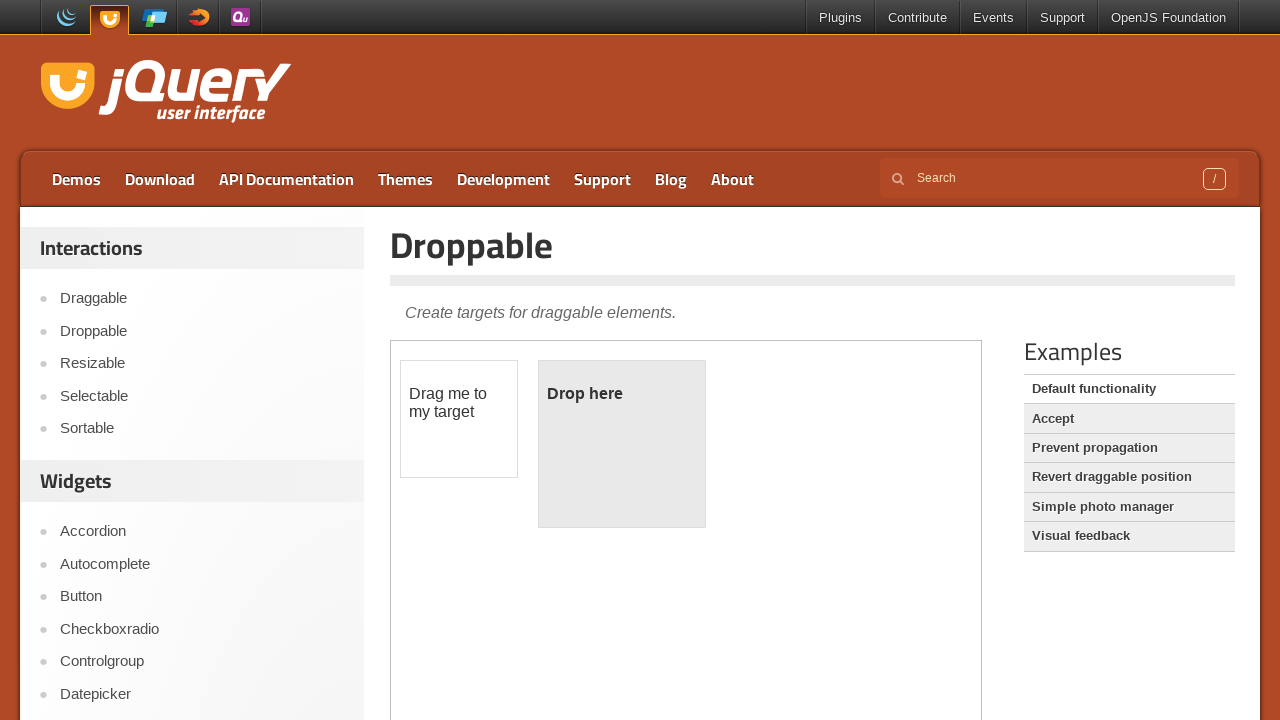

Located the draggable element (#draggable)
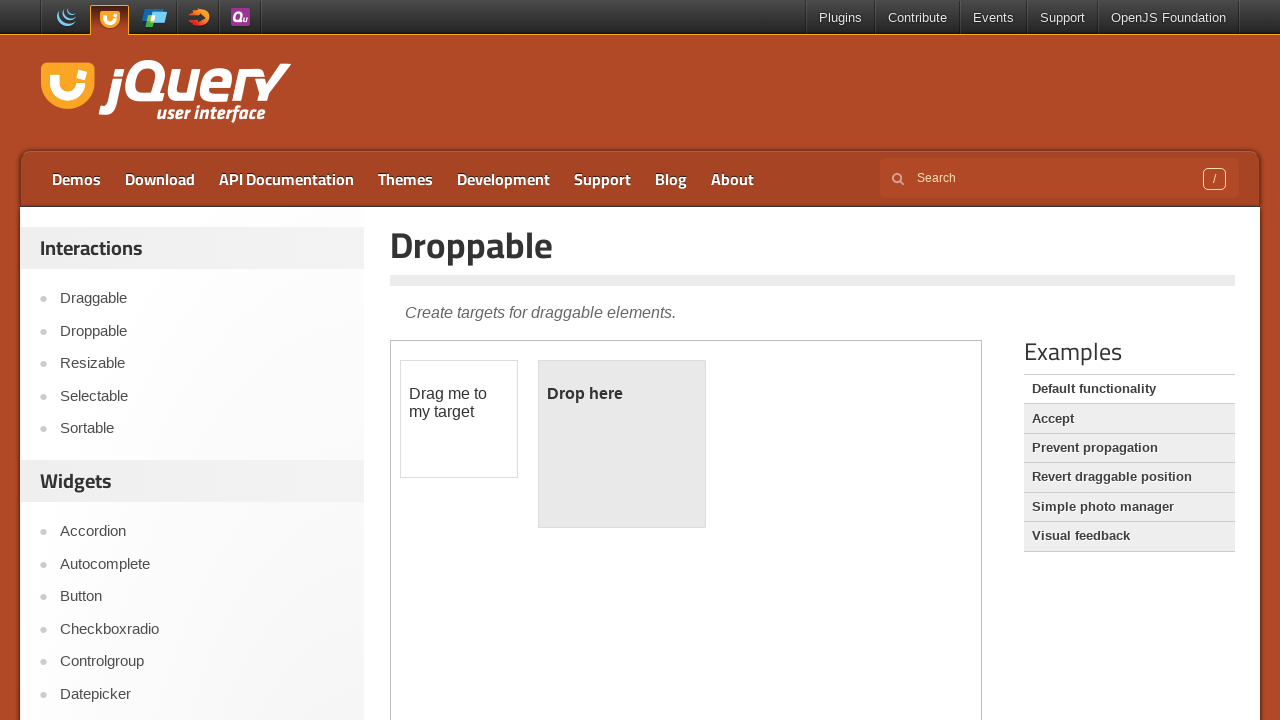

Located the droppable target element (#droppable)
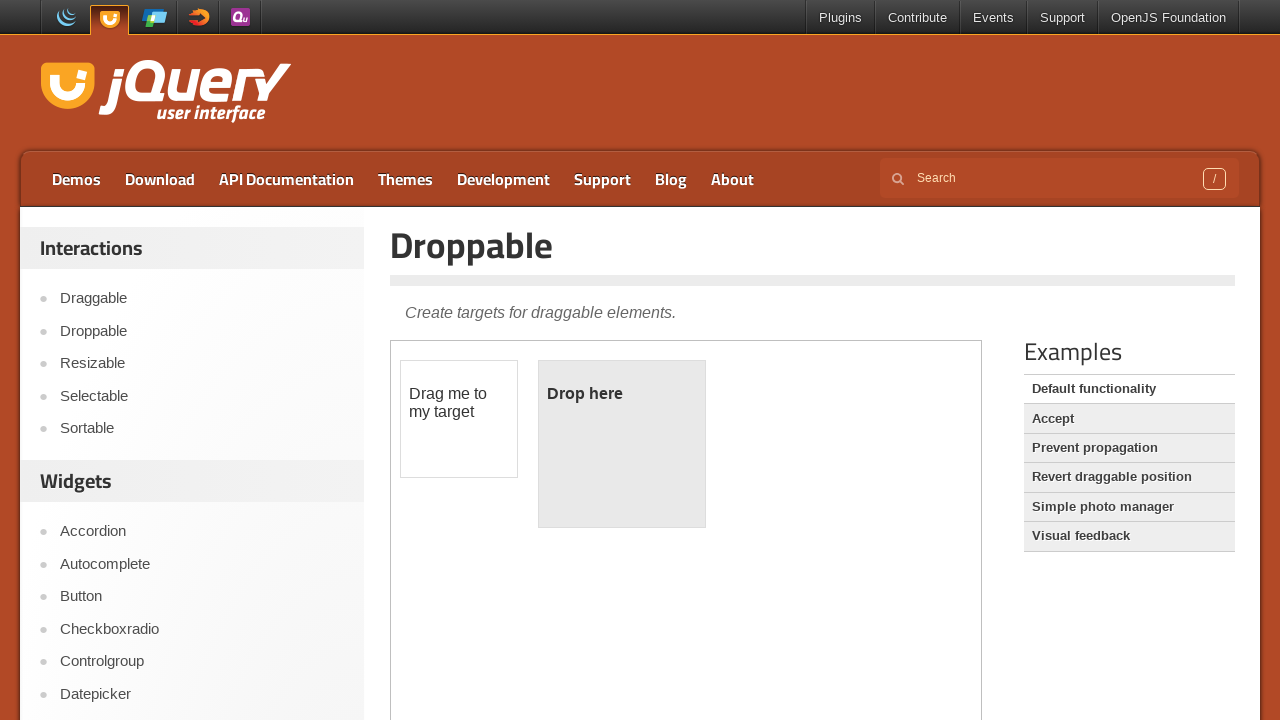

Successfully dragged element onto droppable target at (622, 444)
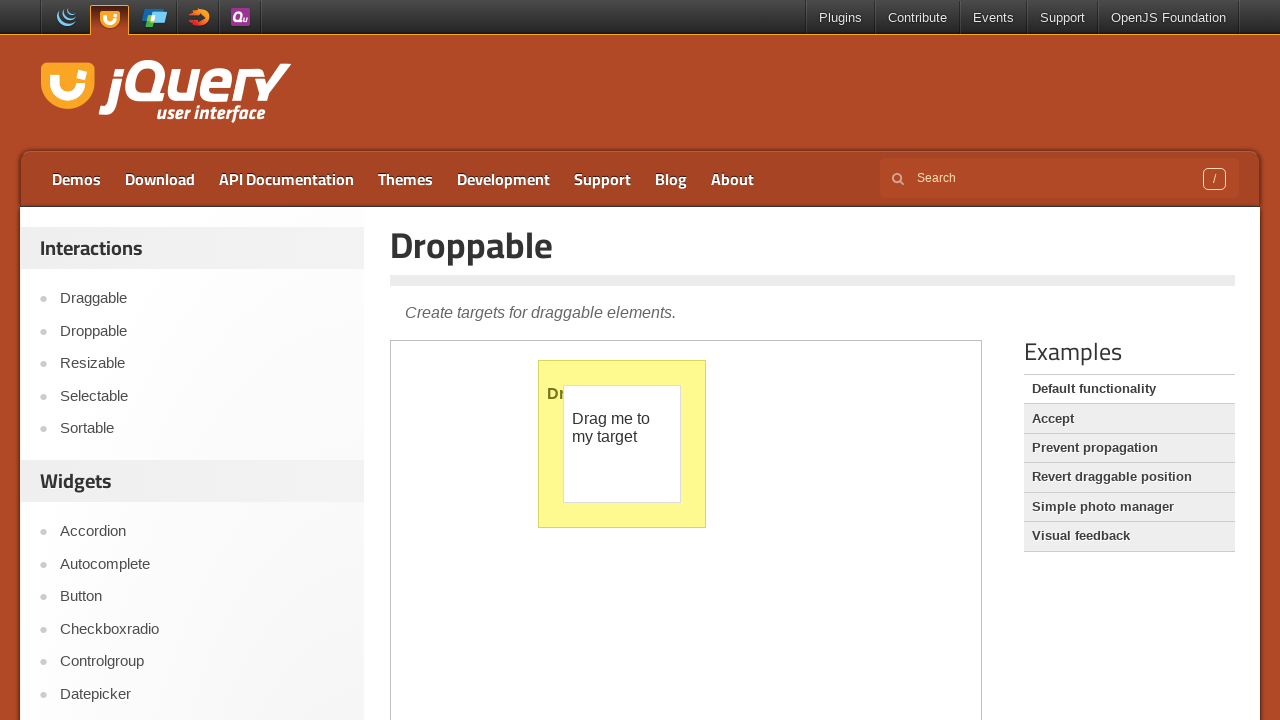

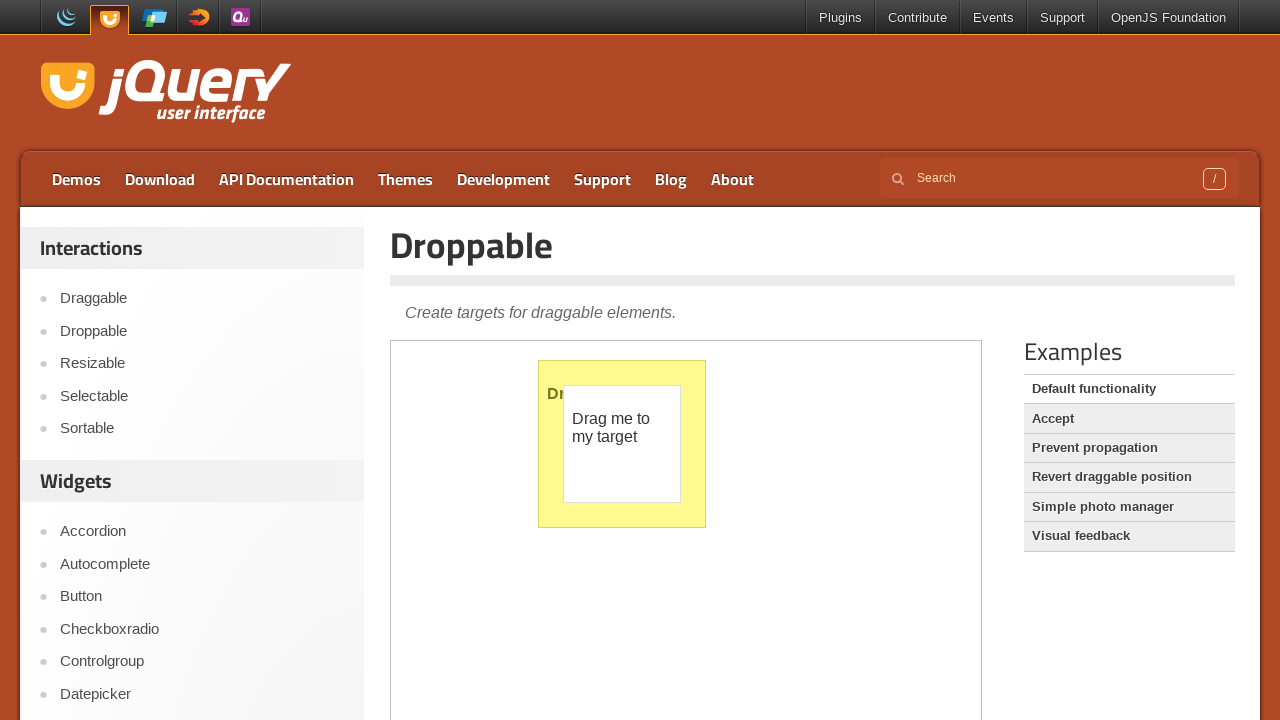